Tests the Get Started button functionality on the DS Portal app homepage by clicking the Get Started button

Starting URL: https://dsportalapp.herokuapp.com

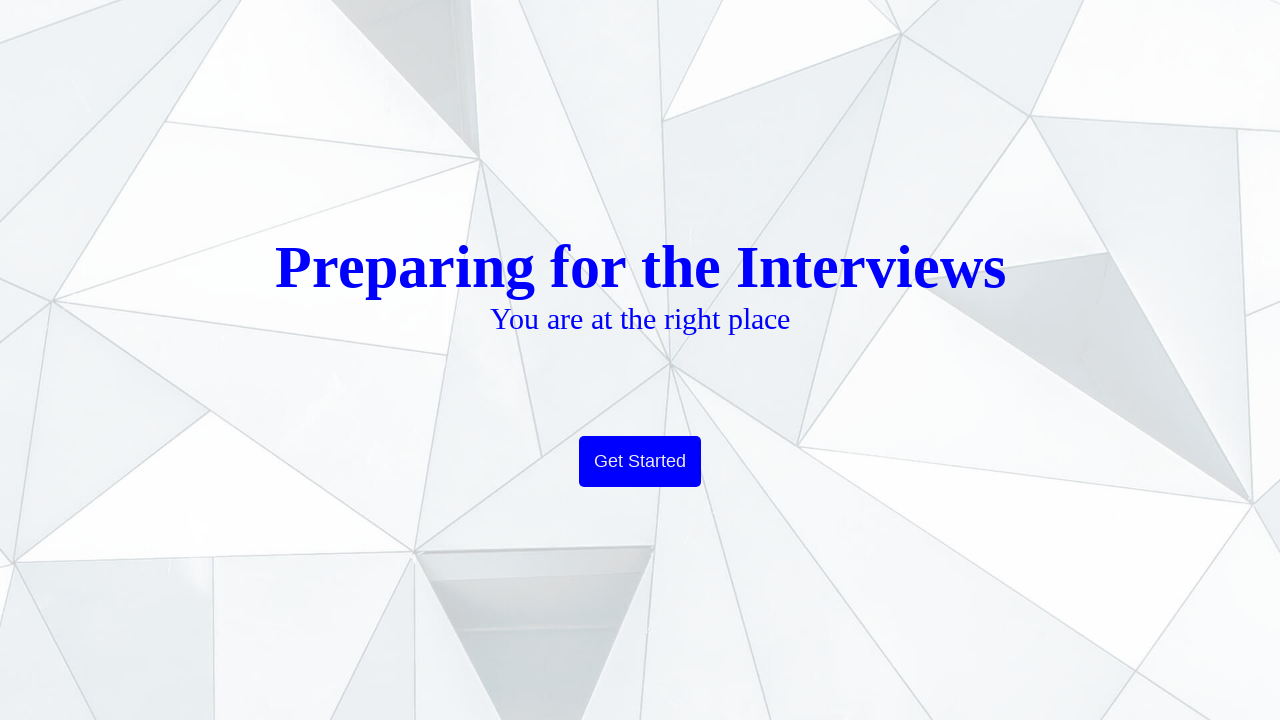

Waited 2 seconds for DS Portal homepage to load
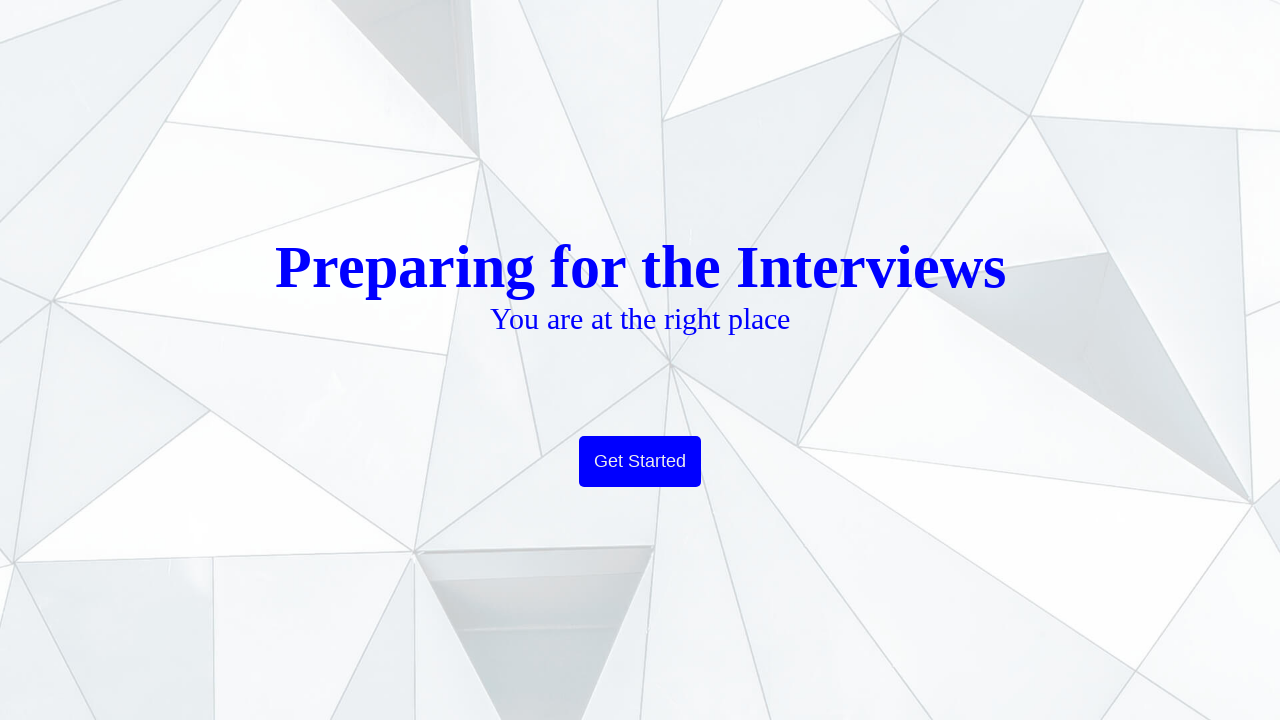

Clicked the Get Started button on DS Portal homepage at (640, 462) on xpath=//button[contains(text(),'Get Started')]
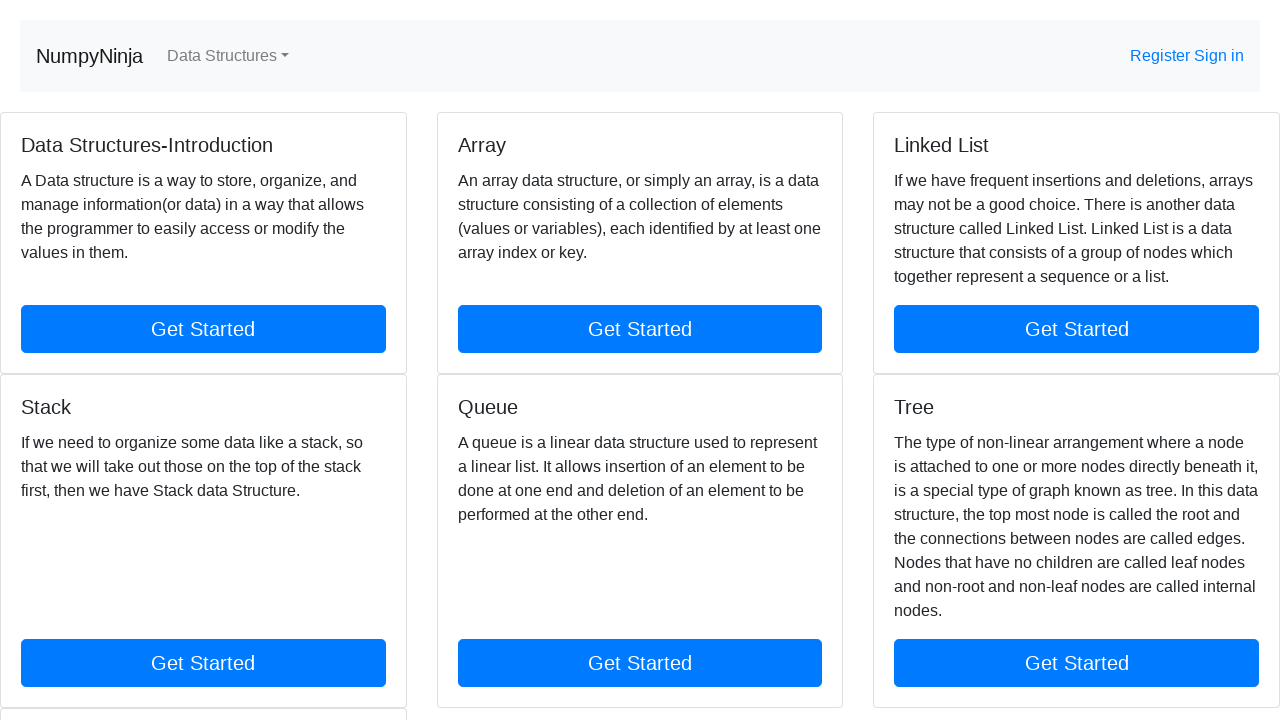

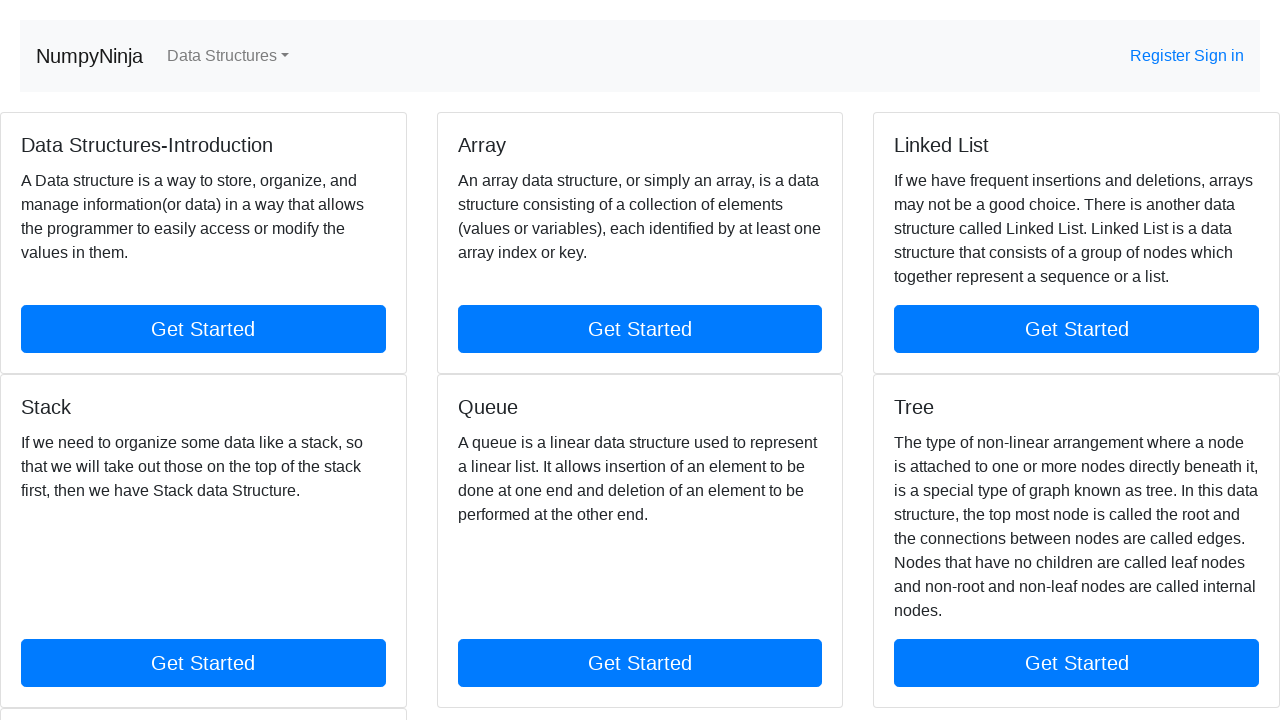